Tests the search functionality on javatutorial.net by hovering over the search button to reveal the search field, entering a search query, and submitting the form.

Starting URL: https://javatutorial.net

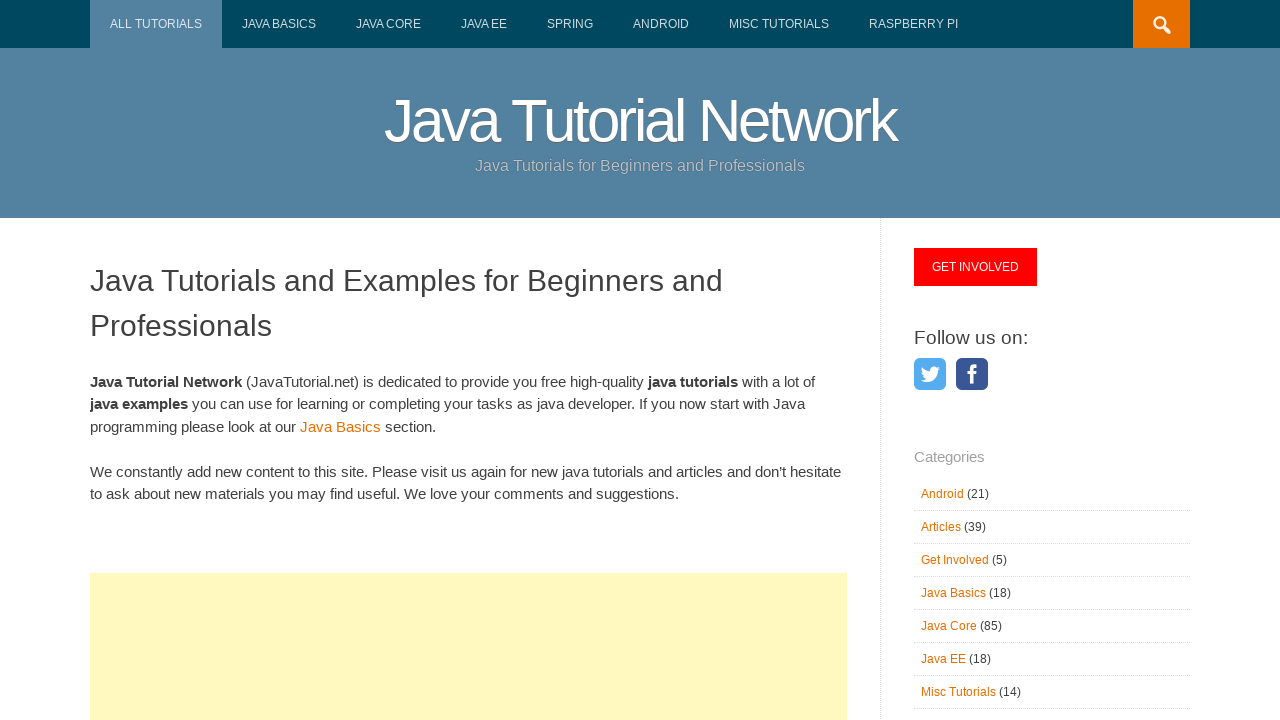

Hovered over search button to reveal search field at (1162, 24) on .search-submit
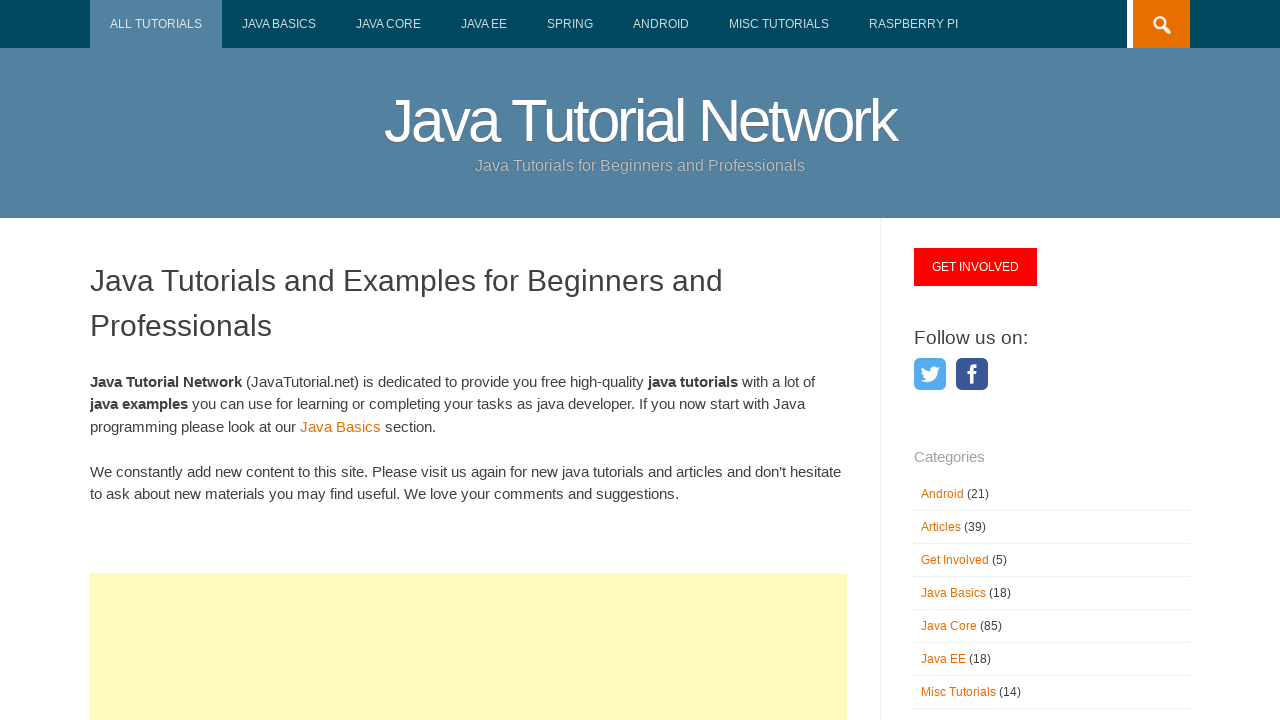

Search field became visible
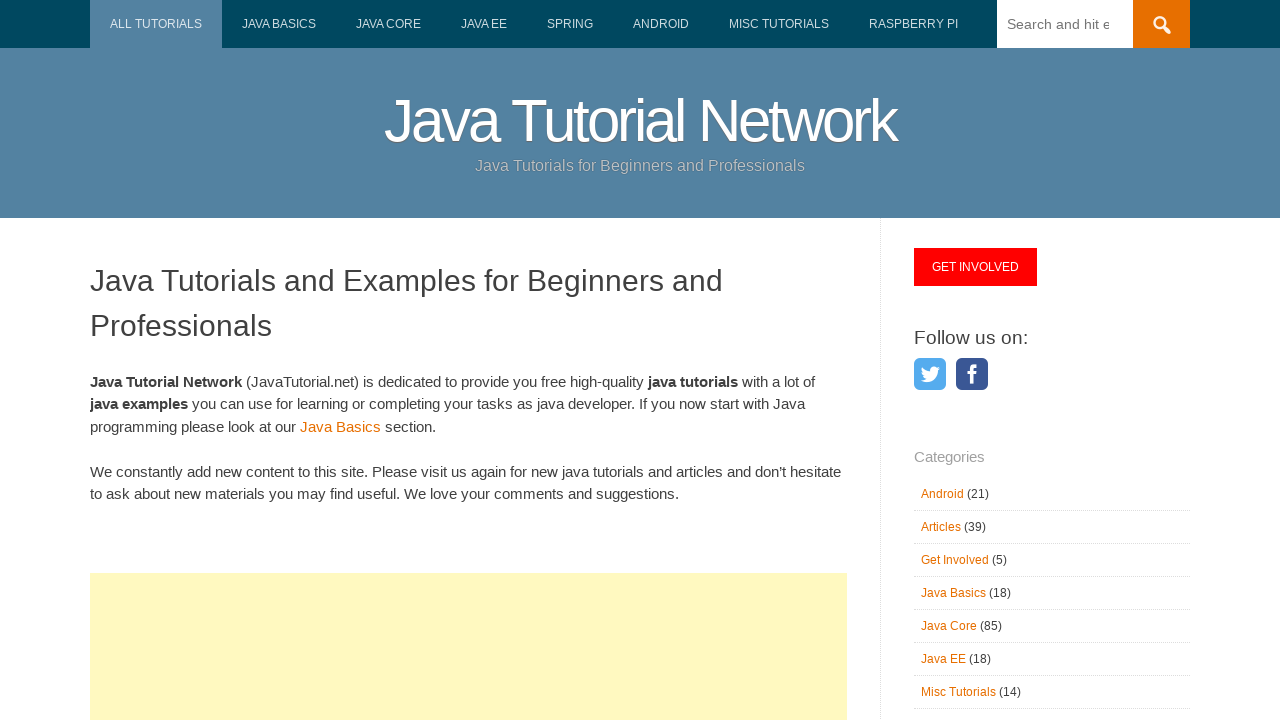

Filled search field with 'java' on input[name='s']
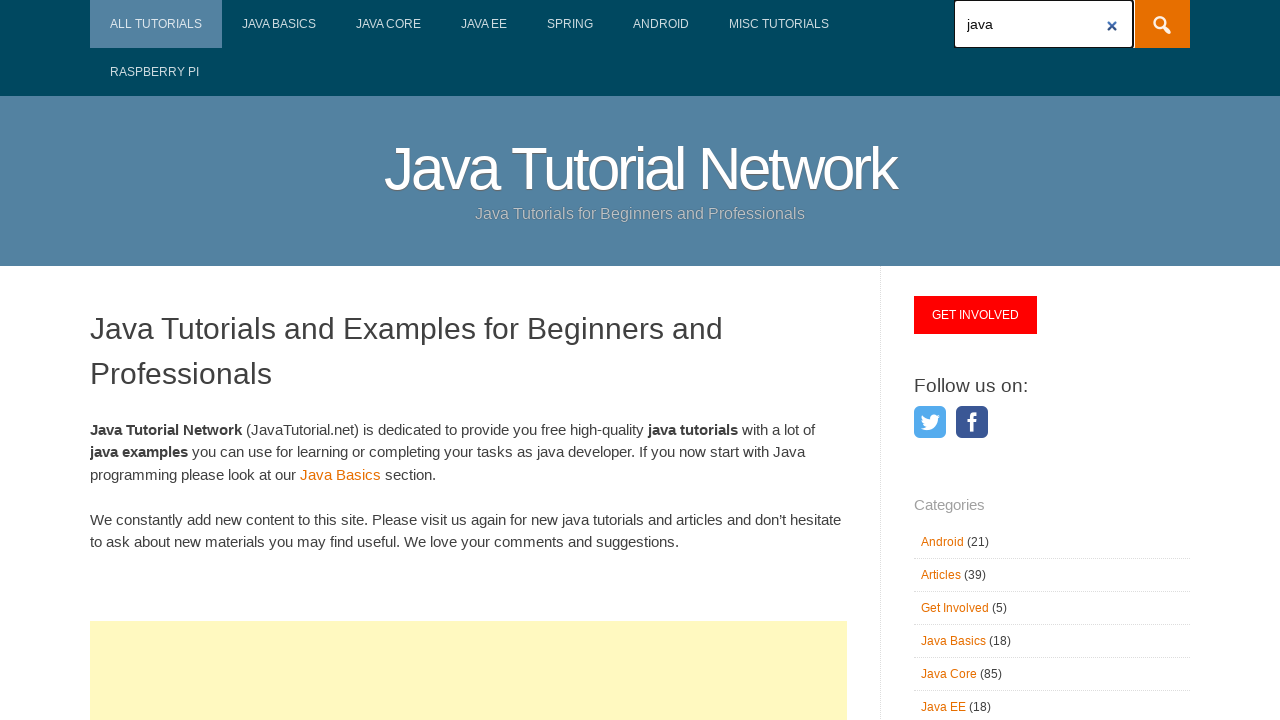

Pressed Enter to submit search form on input[name='s']
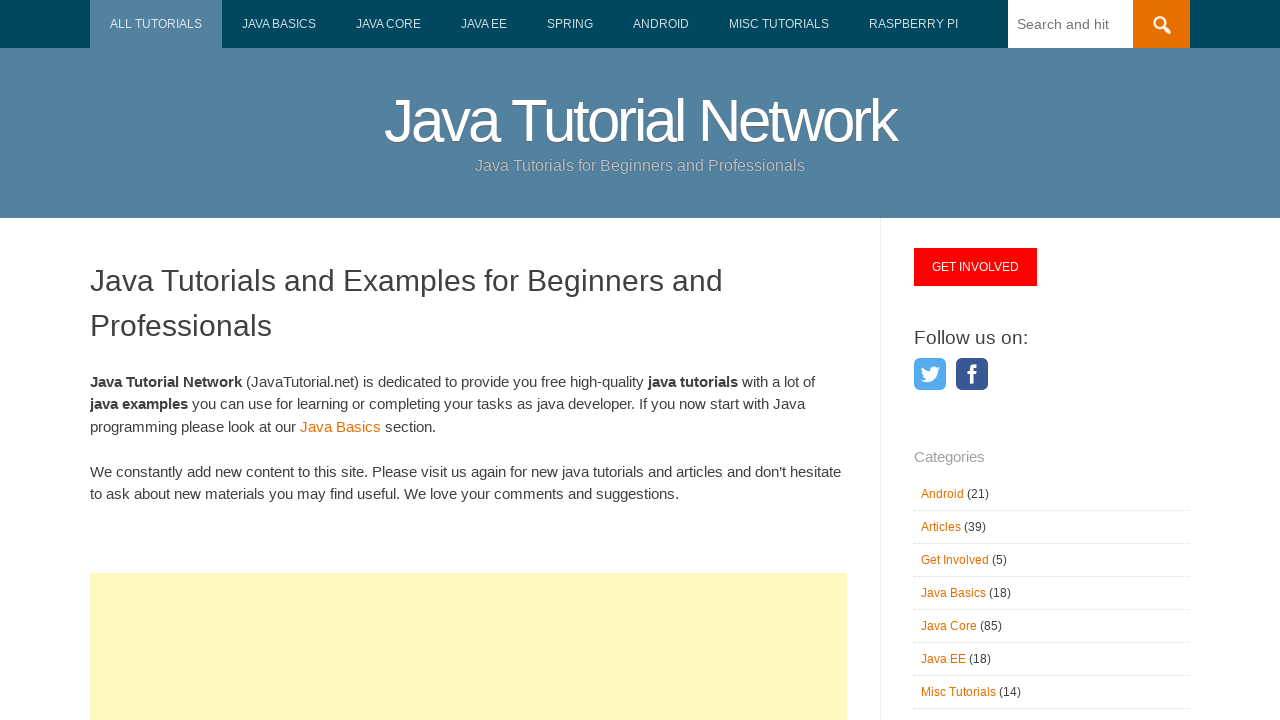

Search results loaded (network idle)
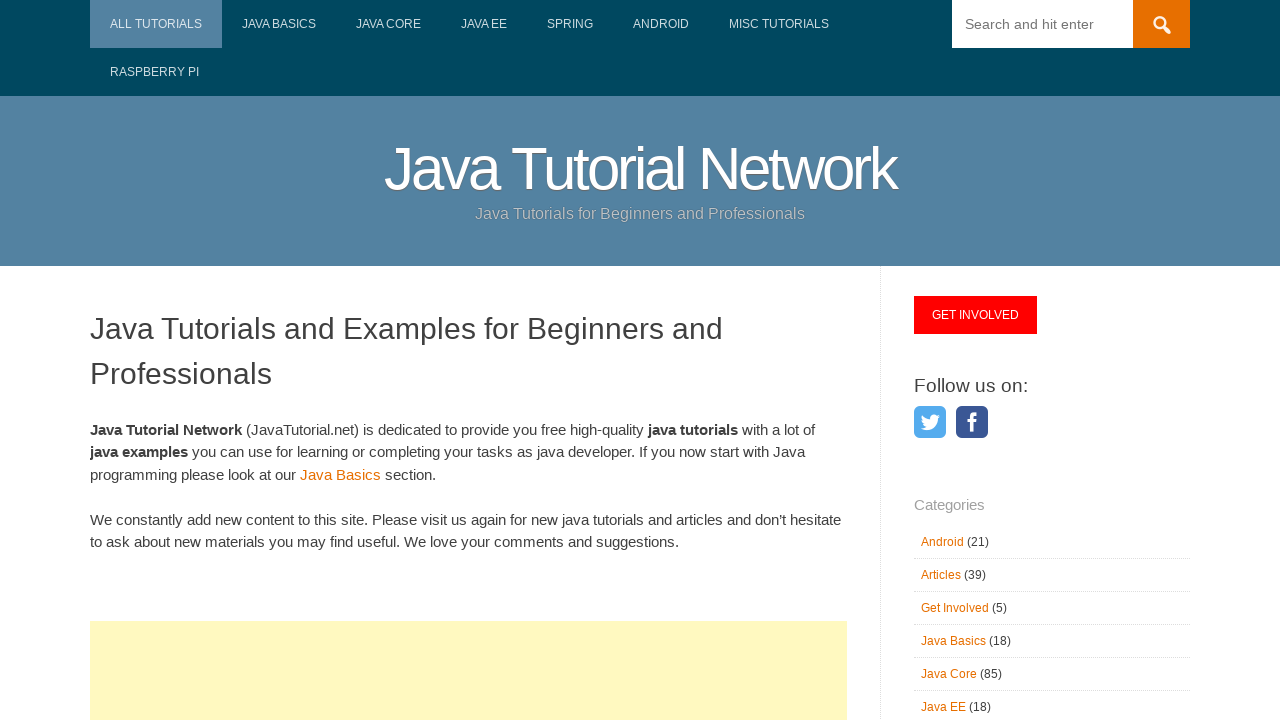

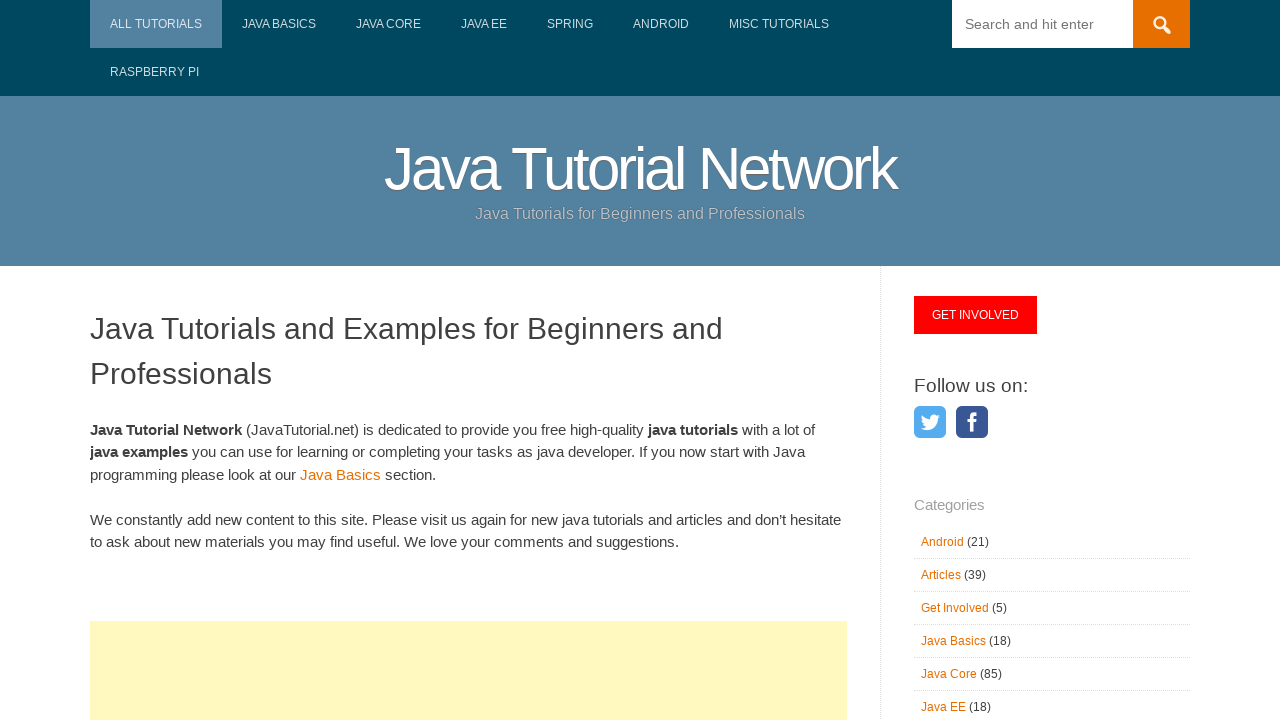